Tests triggering an AJAX request by clicking a button and verifying the loaded data appears correctly

Starting URL: http://uitestingplayground.com/ajax

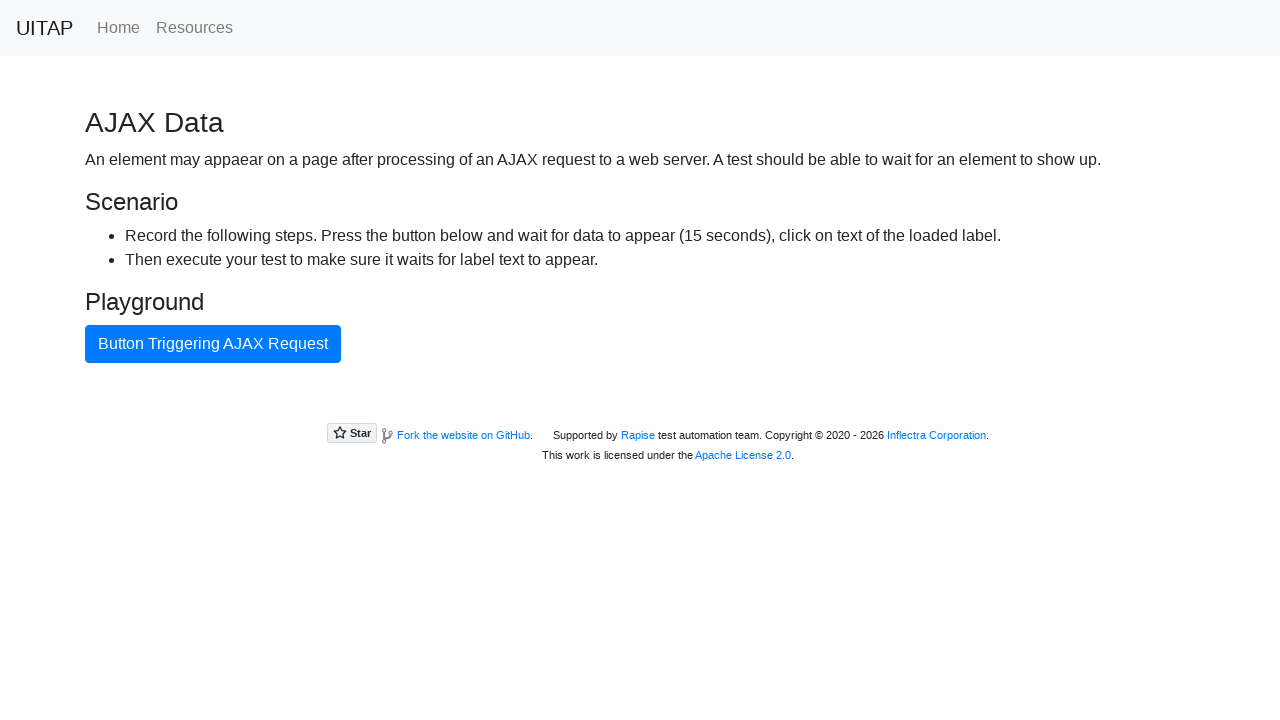

Clicked button to trigger AJAX request at (213, 344) on internal:role=button[name="Button Triggering AJAX Request"i]
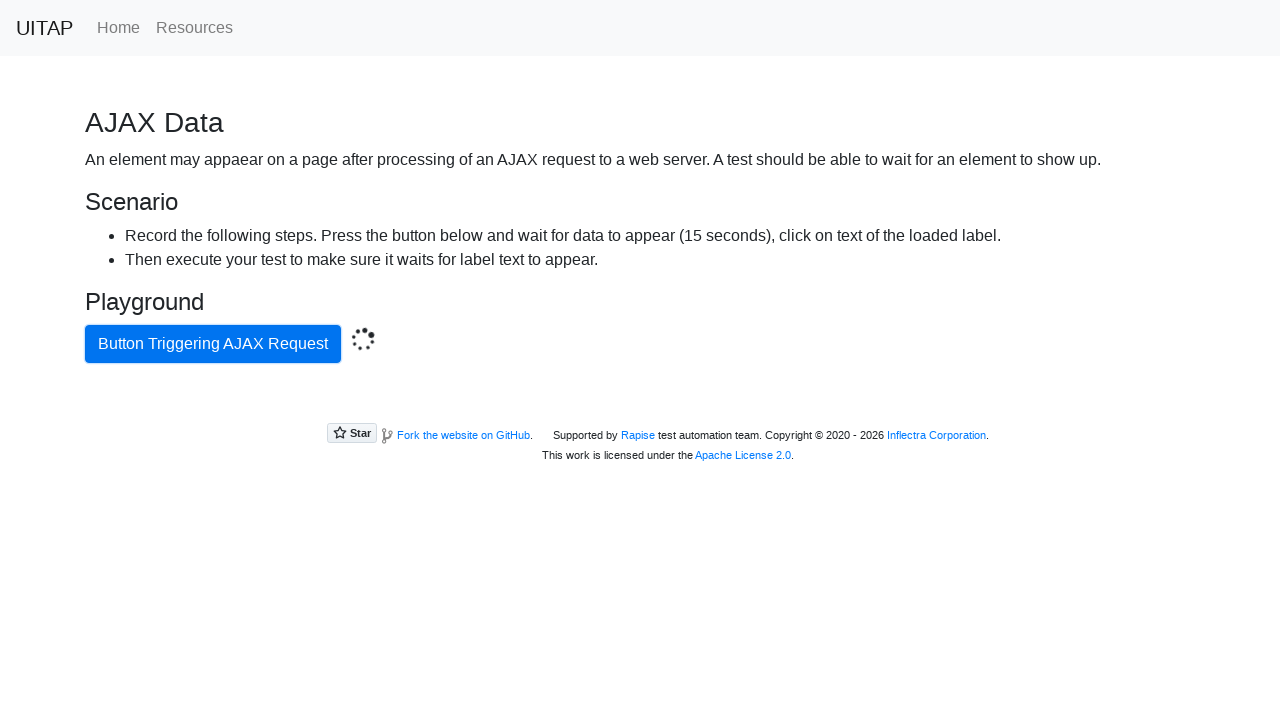

AJAX data loaded successfully
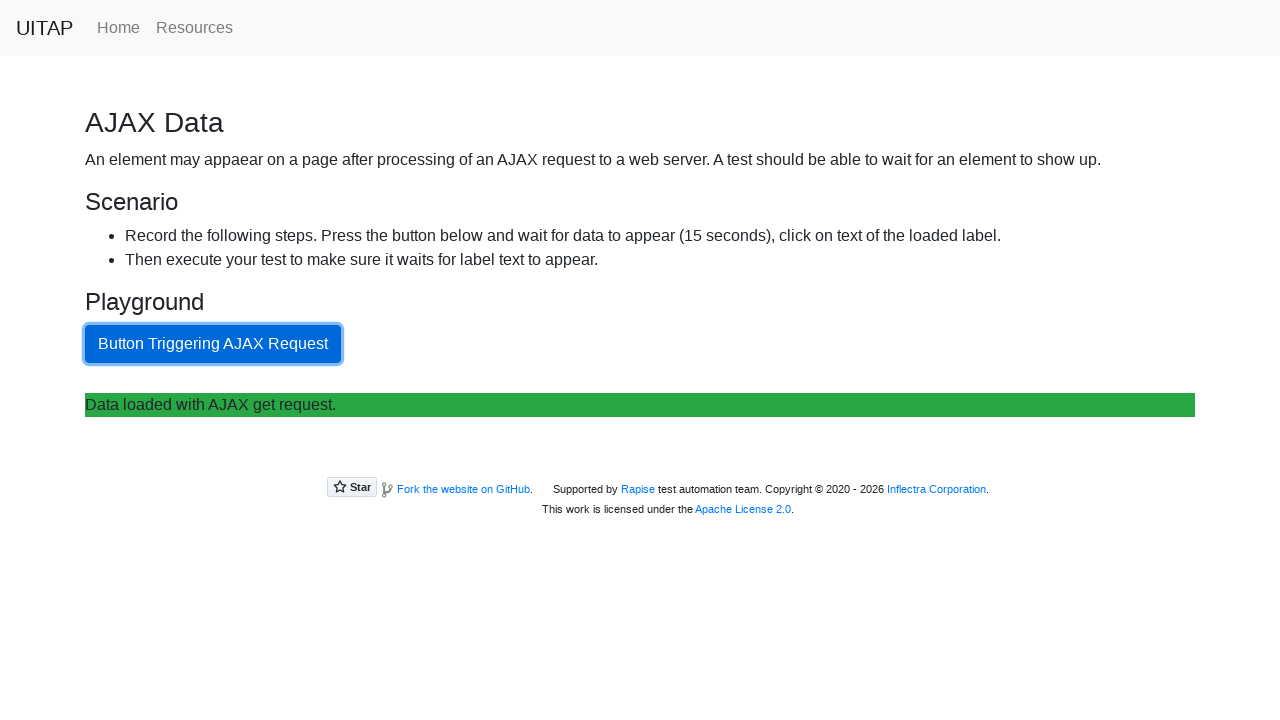

Verified loaded data text: 'Data loaded with AJAX get request.'
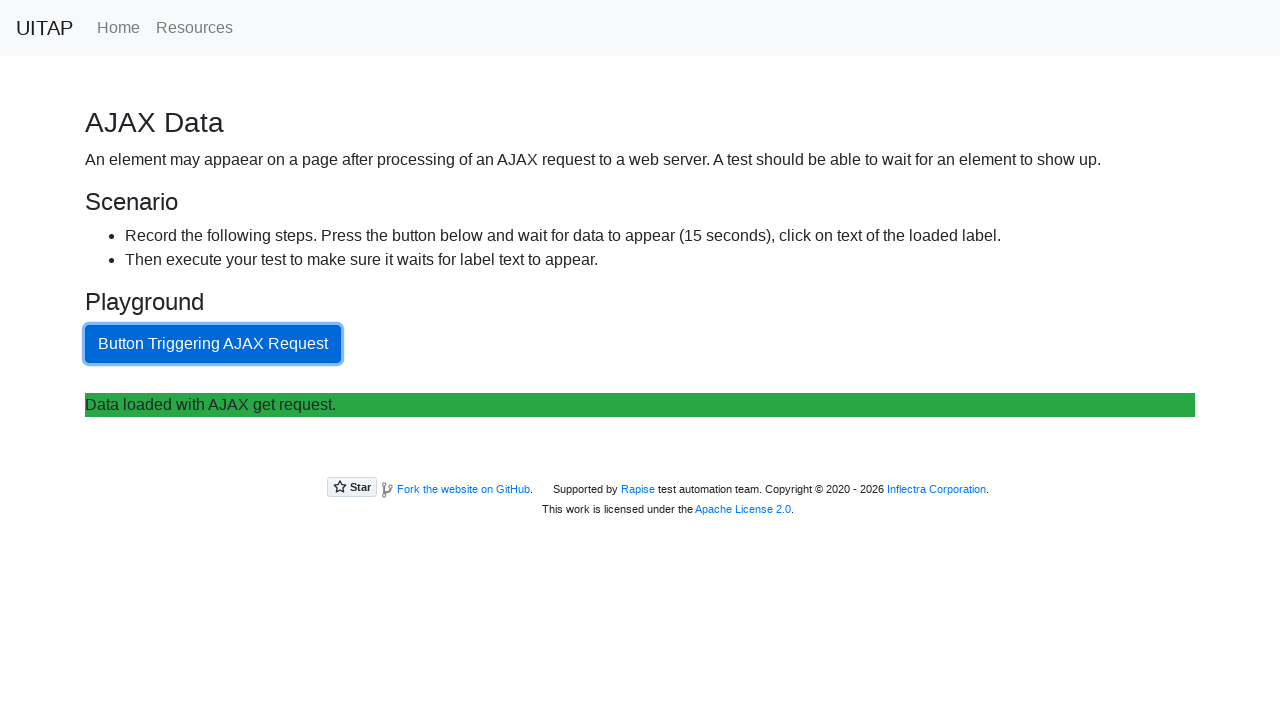

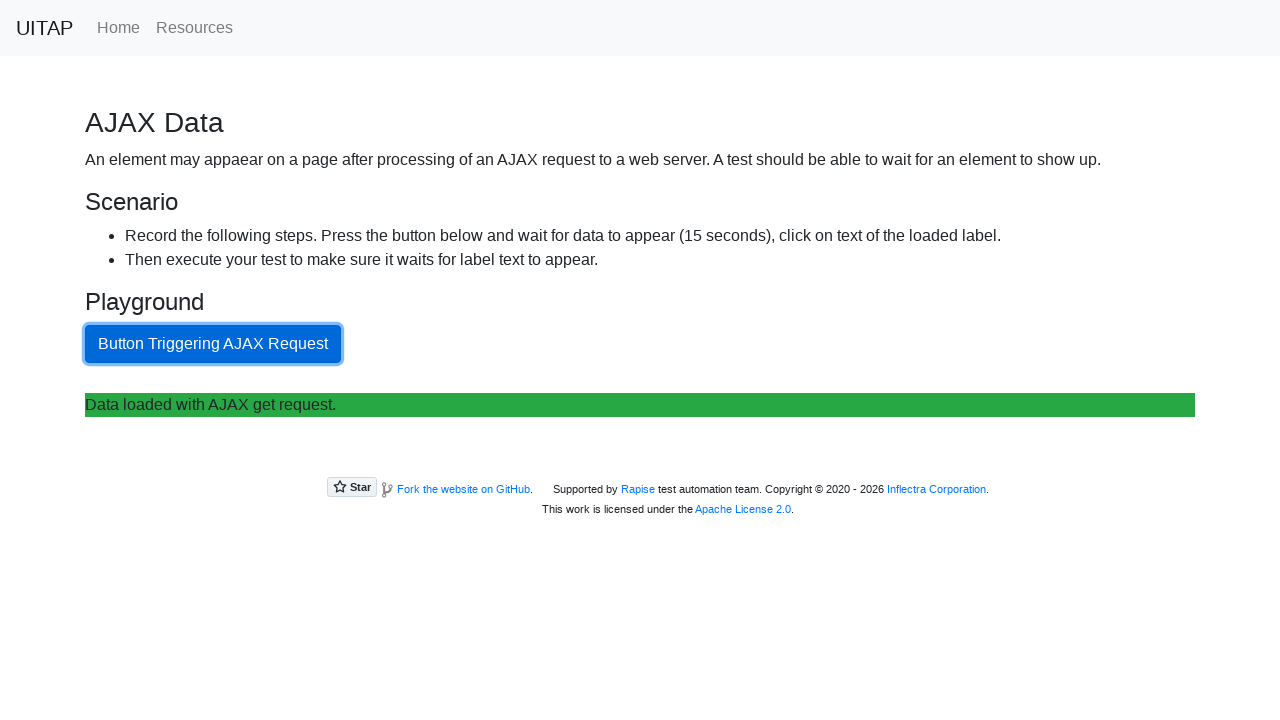